Tests the search functionality by entering a search term in the tag field and submitting to filter sites

Starting URL: https://neocities.org/browse

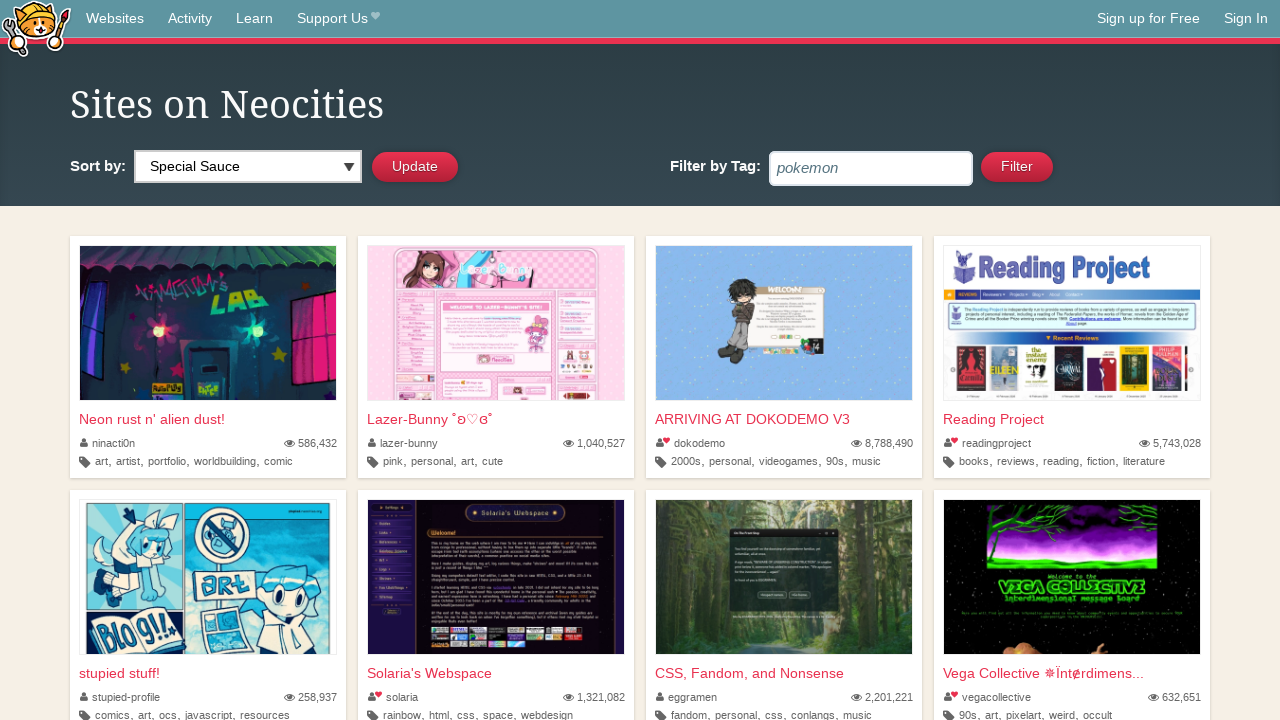

Search field with id 'tag' became visible
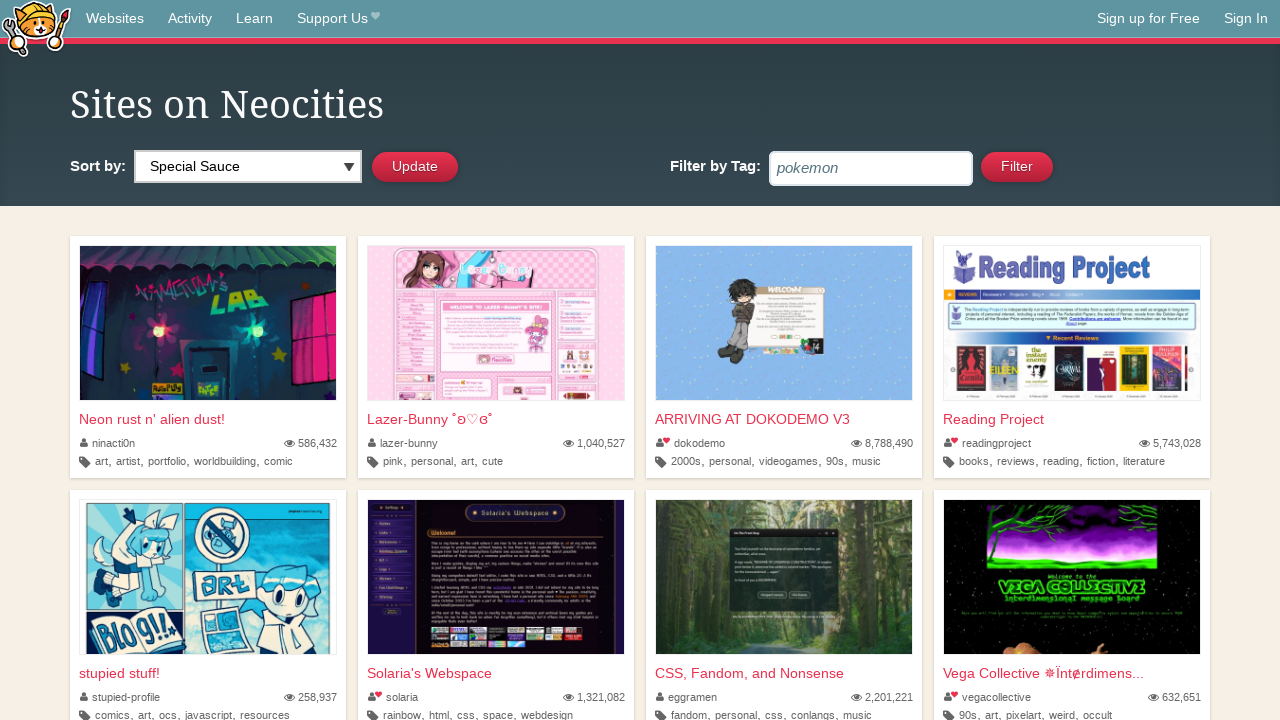

Cleared the search field on #tag
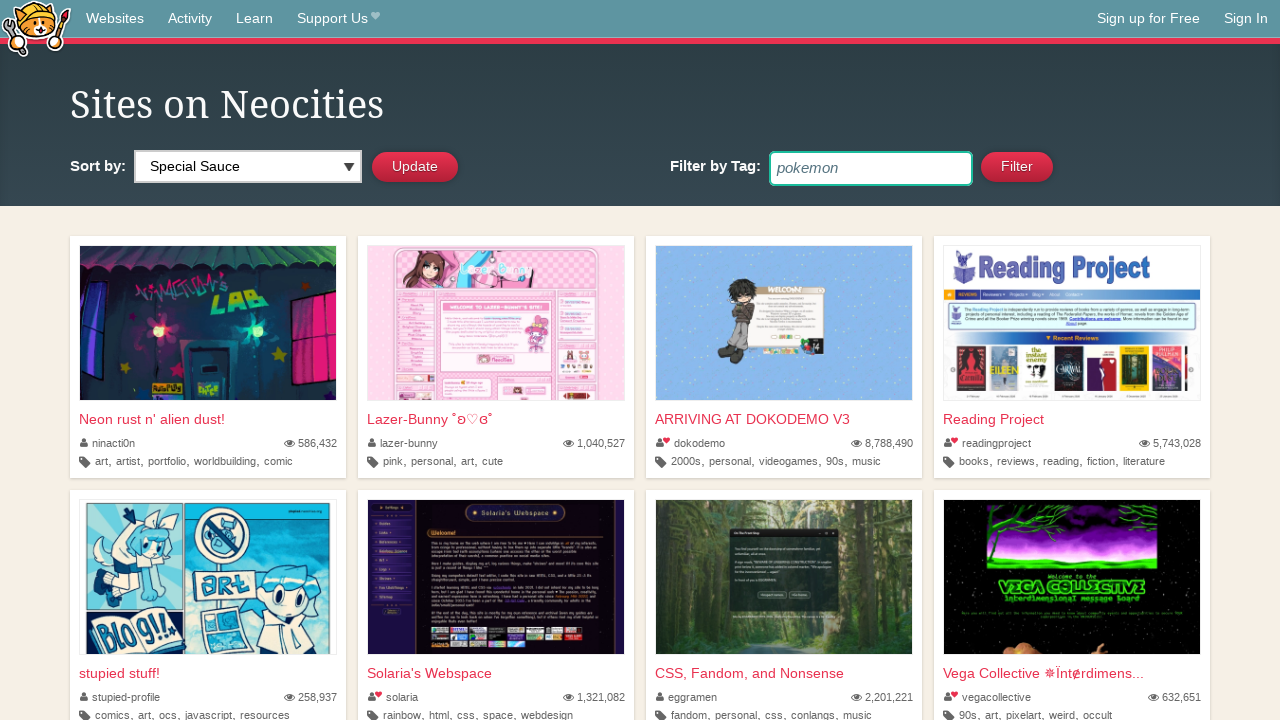

Entered 'cool' as the search term in tag field on #tag
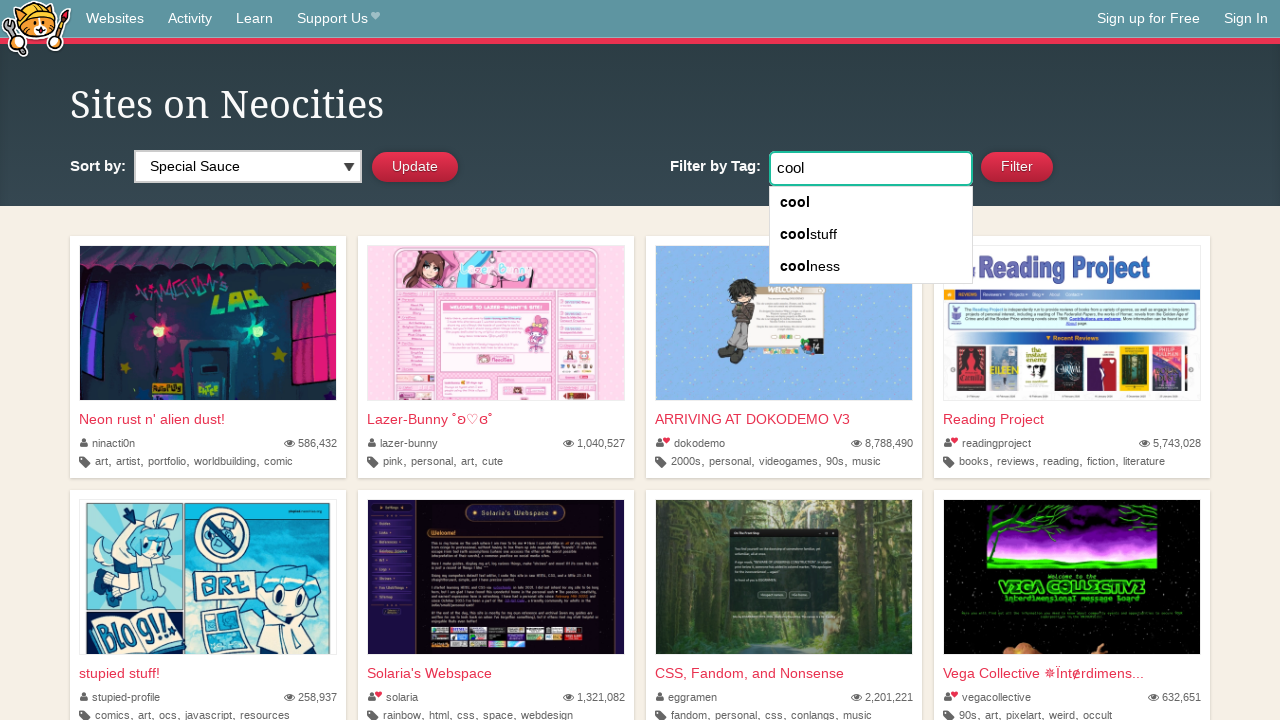

Pressed Enter to submit the search on #tag
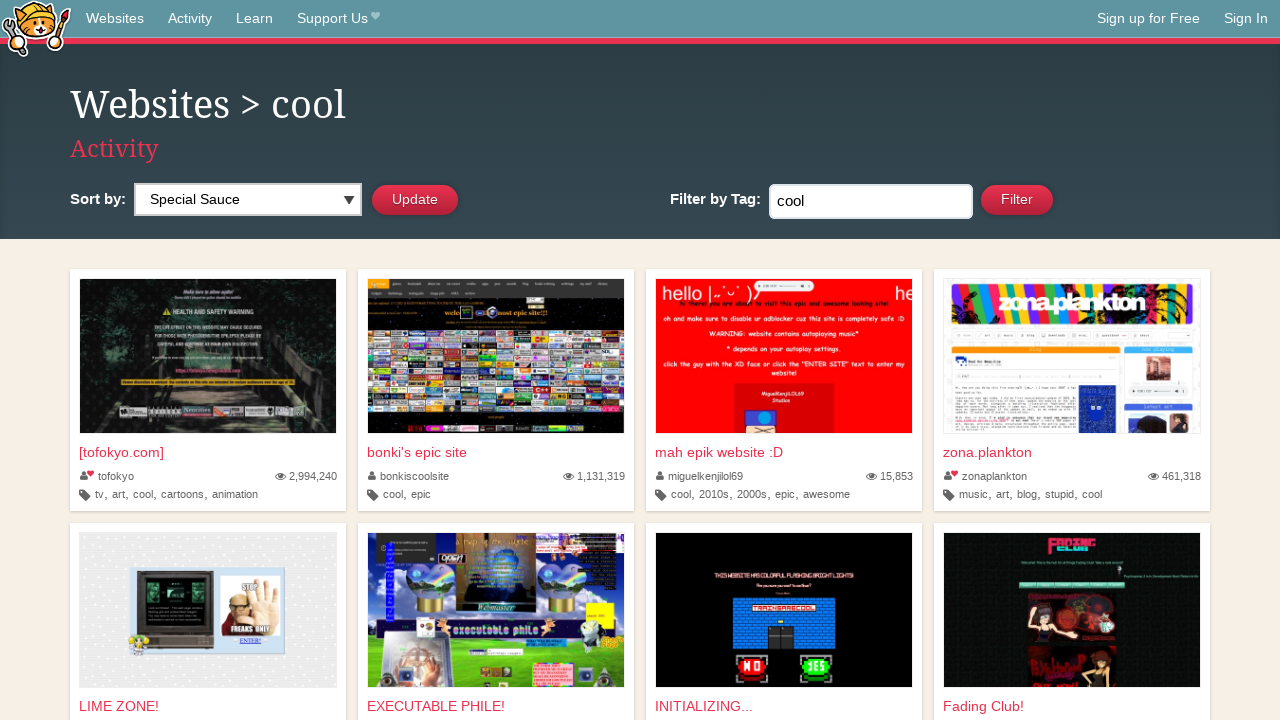

Page URL updated with search parameter tag=cool, search results loaded
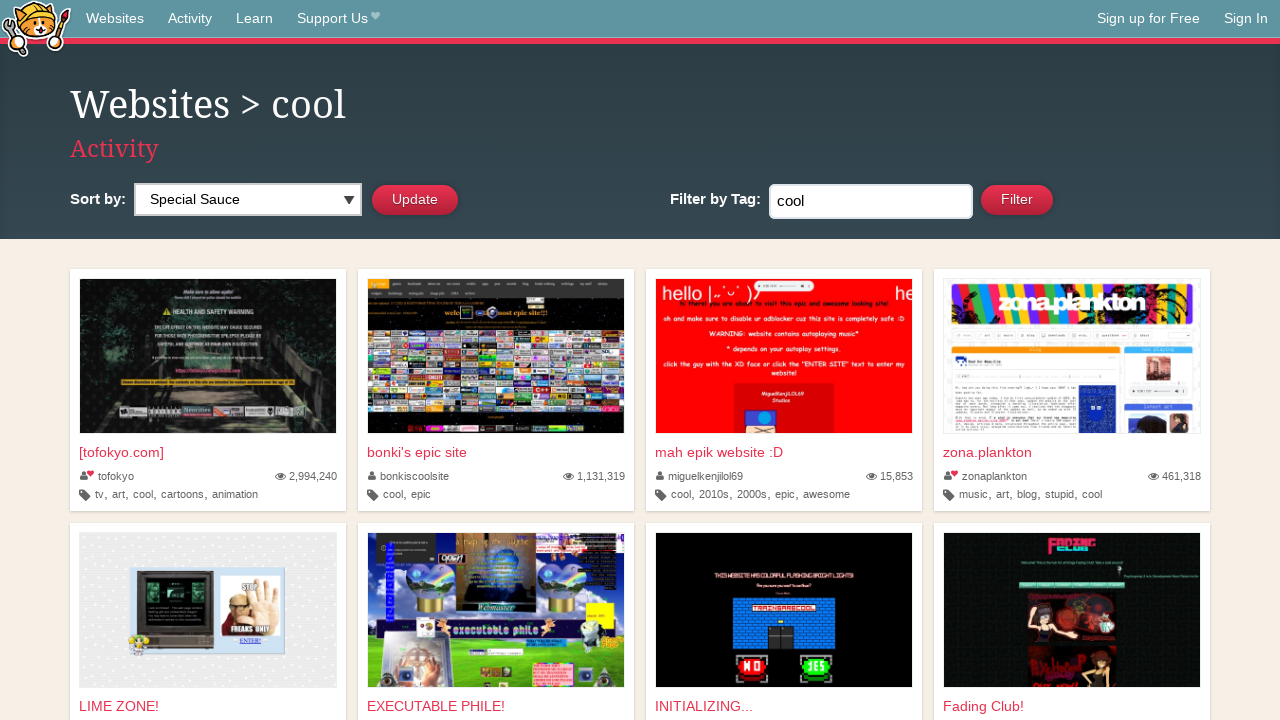

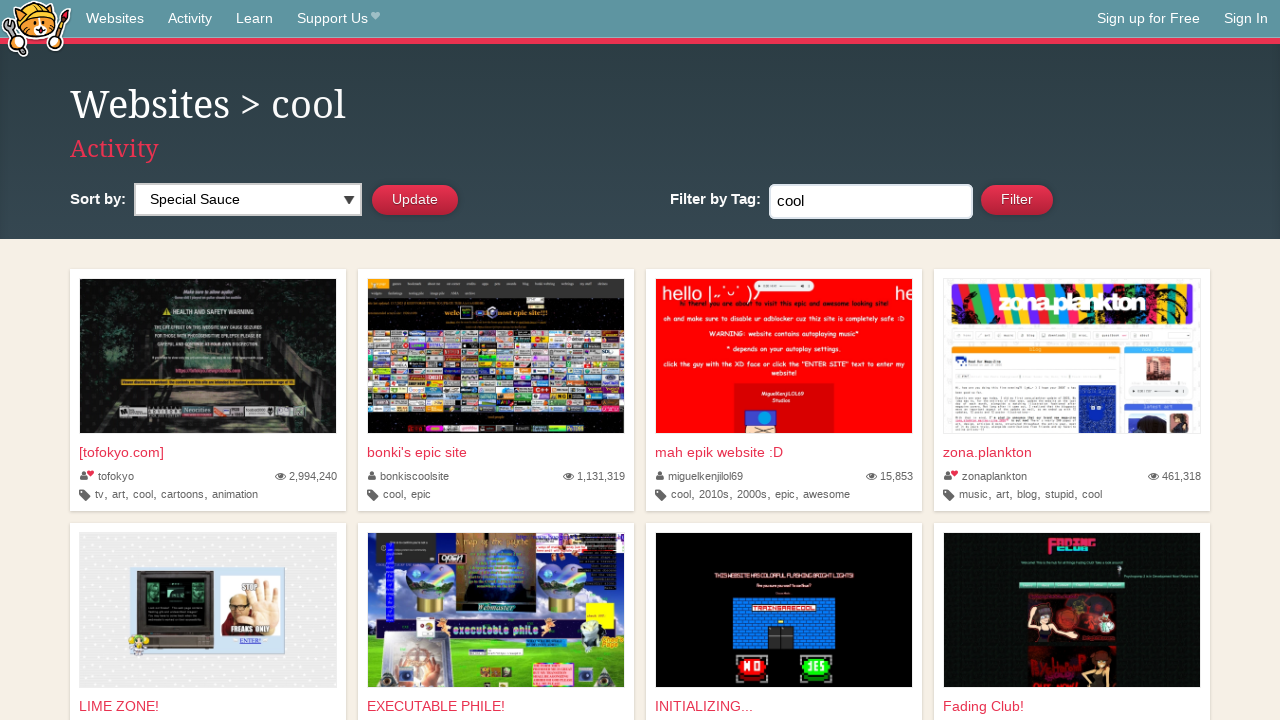